Tests a form that requires calculating the sum of two displayed numbers and selecting the result from a dropdown menu

Starting URL: http://suninjuly.github.io/selects1.html

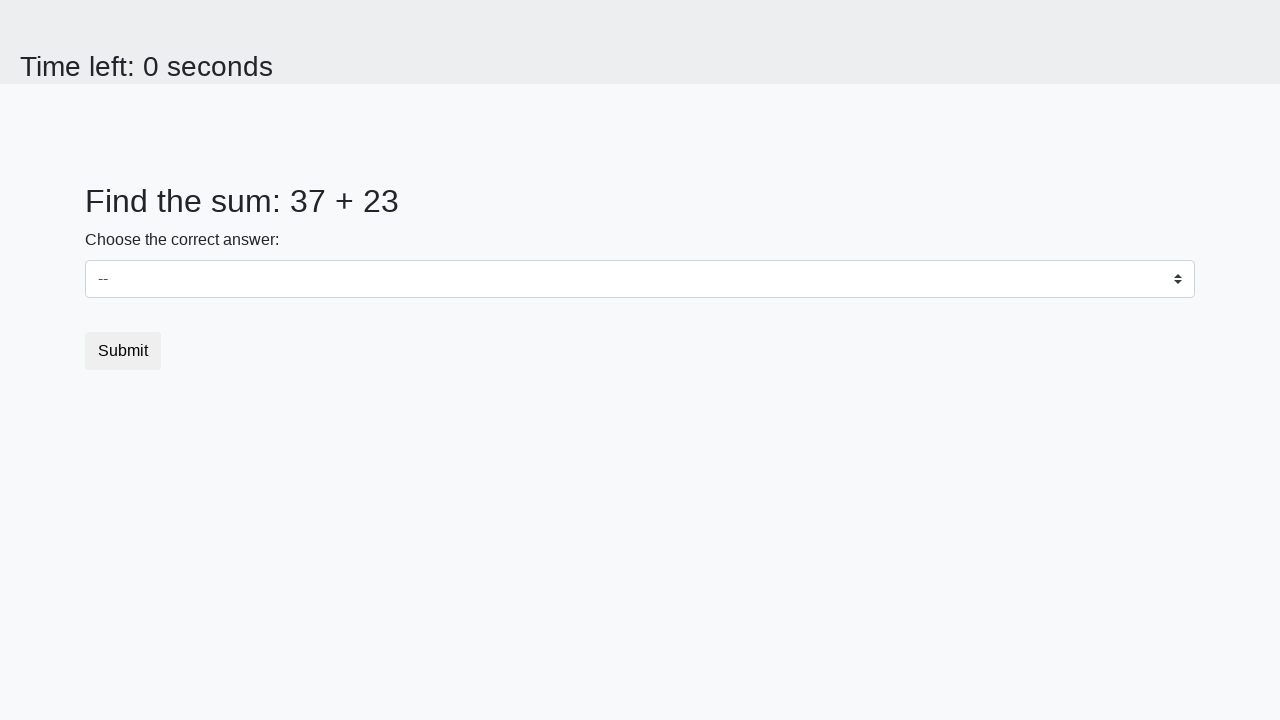

Retrieved first number from page
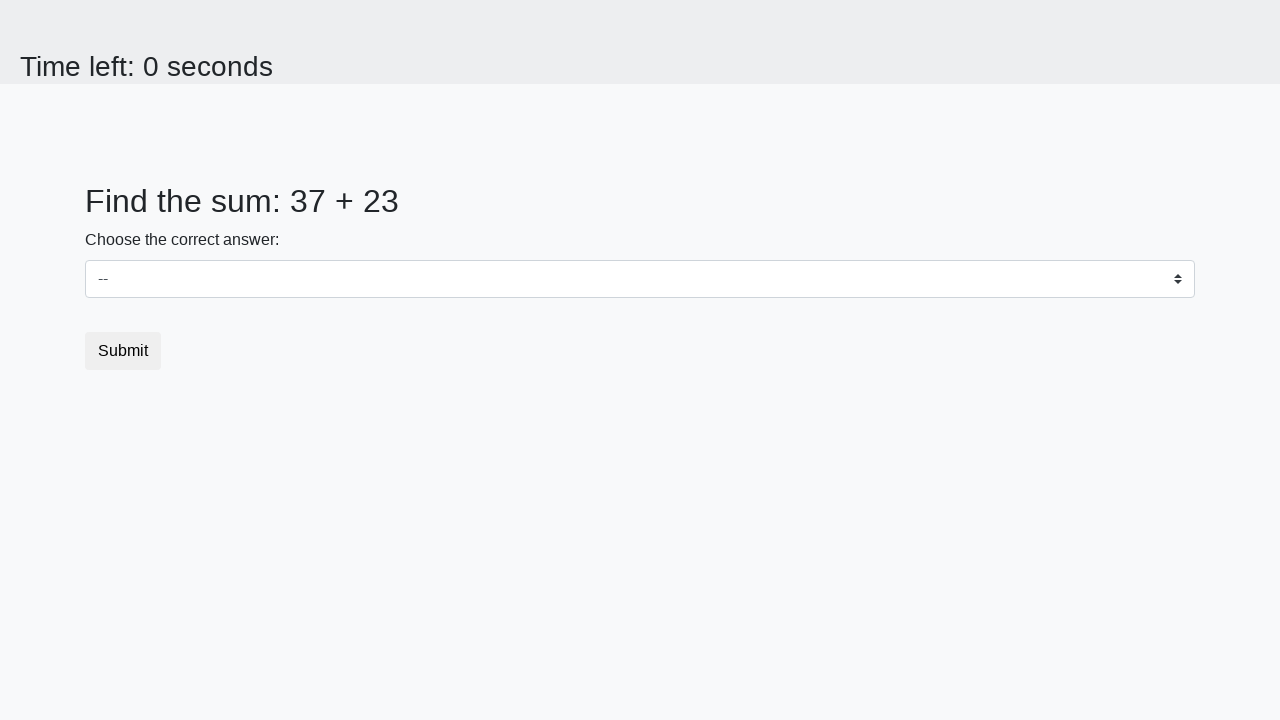

Retrieved second number from page
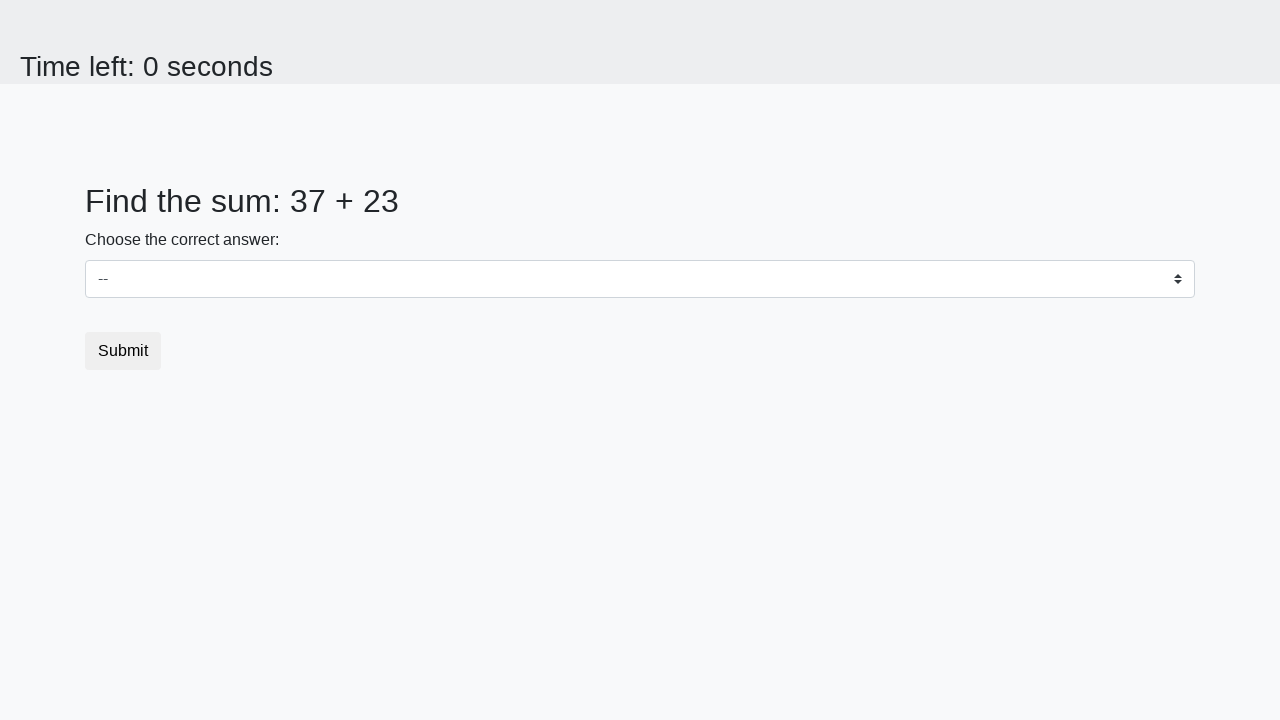

Calculated sum of 37 + 23 = 60
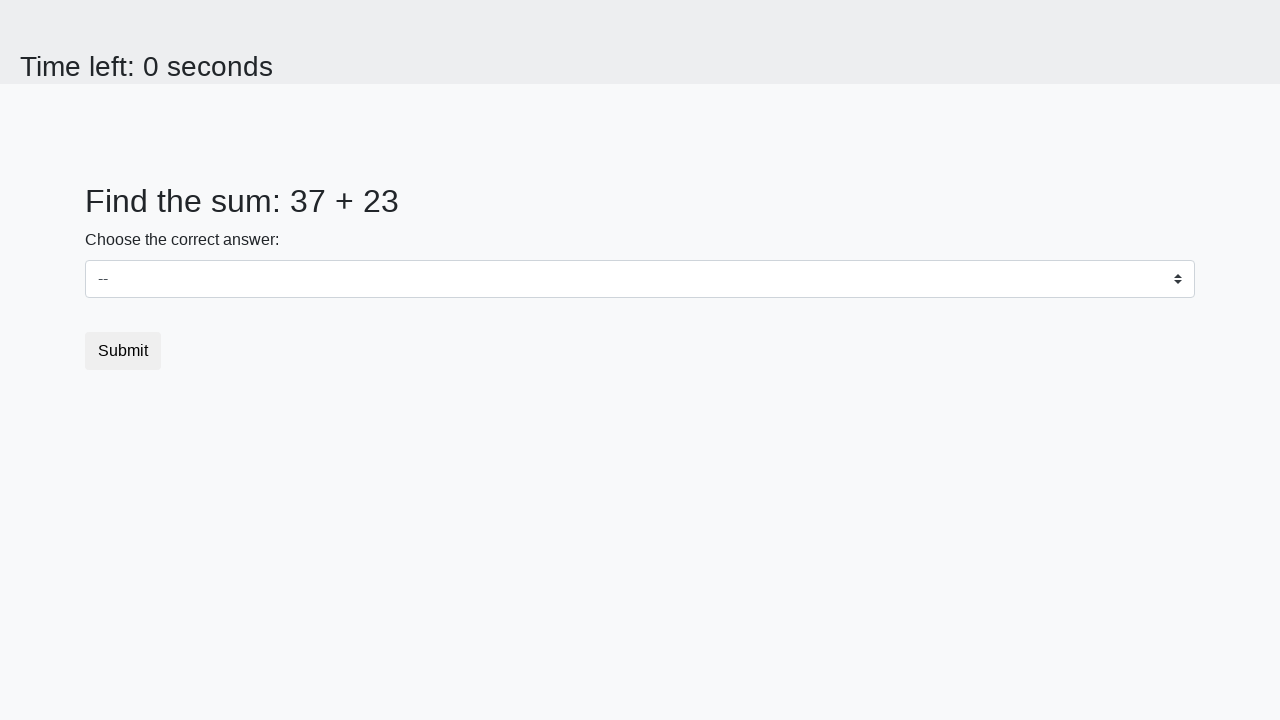

Selected sum value '60' from dropdown on .custom-select
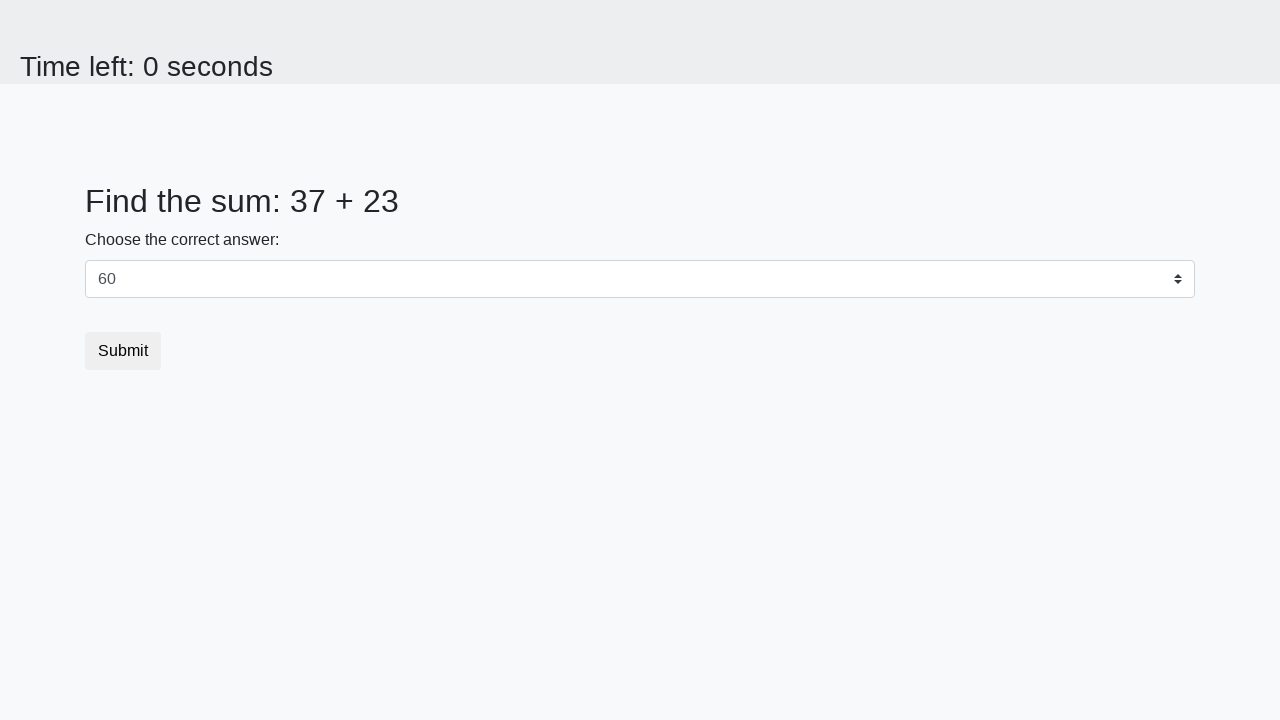

Clicked submit button to complete form at (123, 351) on .btn-default
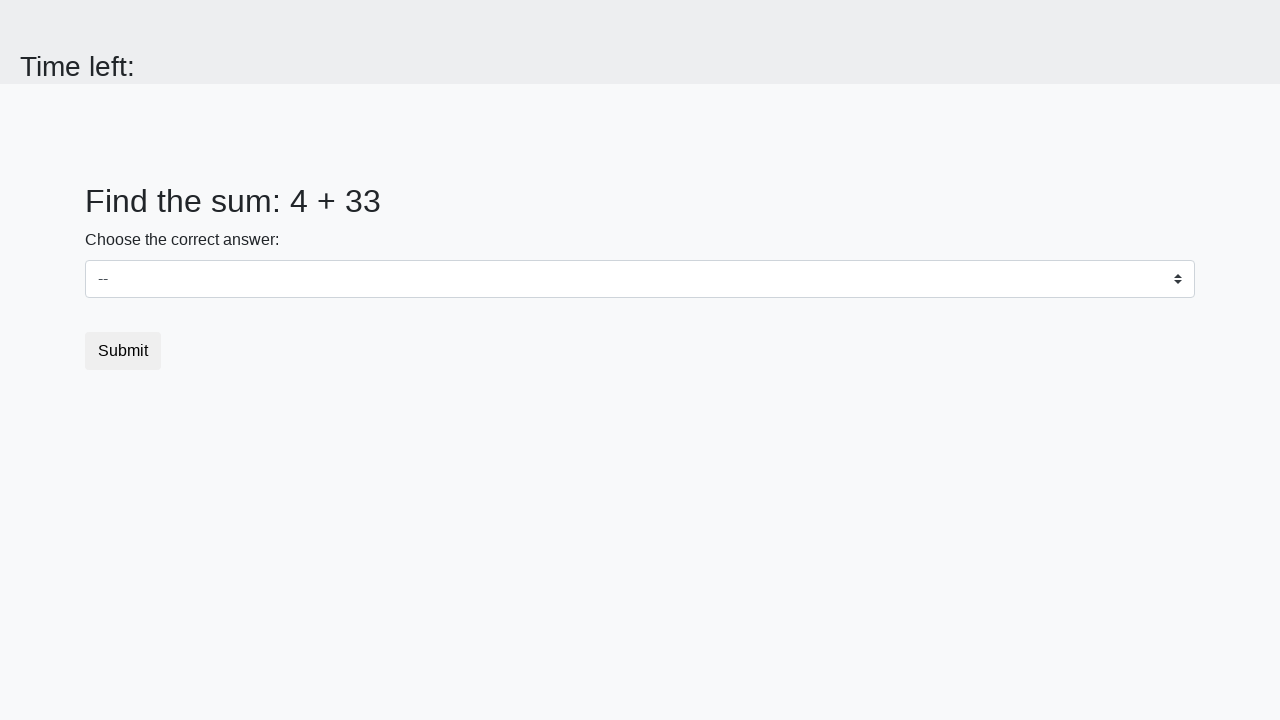

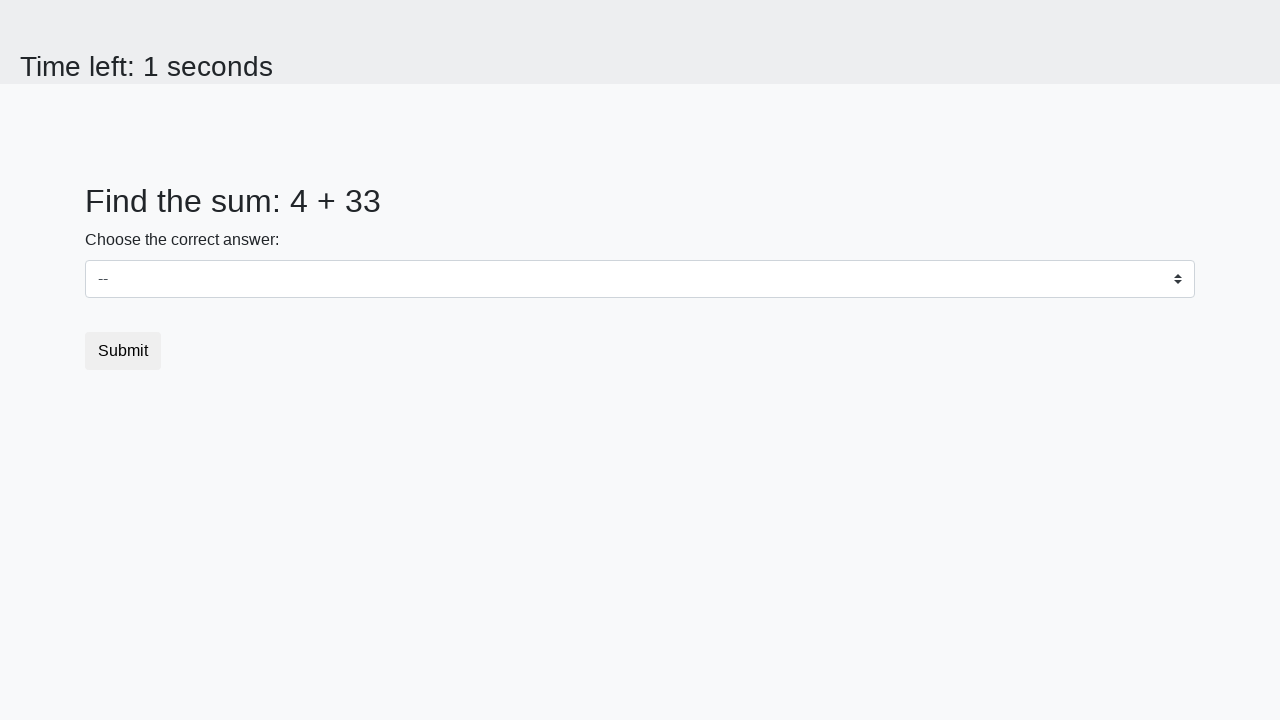